Tests drag and drop functionality by dragging an element to a specific drop target location on jQuery UI demo page

Starting URL: https://jqueryui.com/droppable/

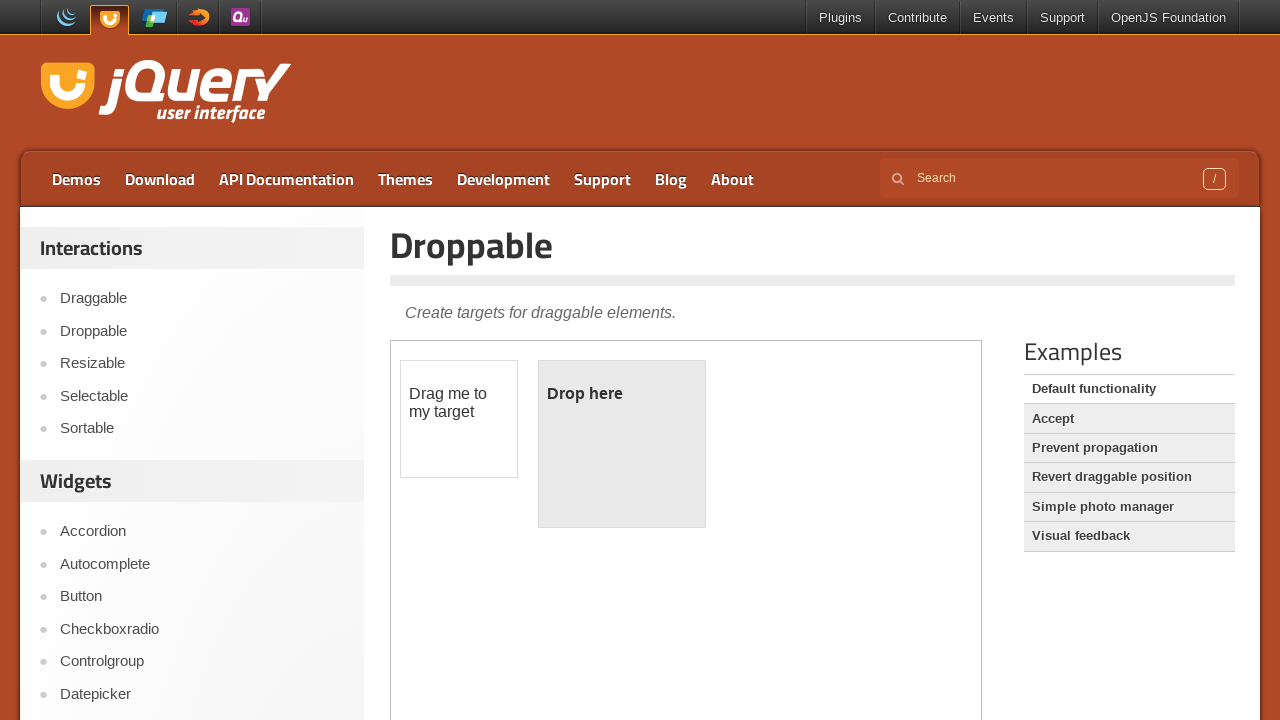

Located the iframe containing the drag and drop demo
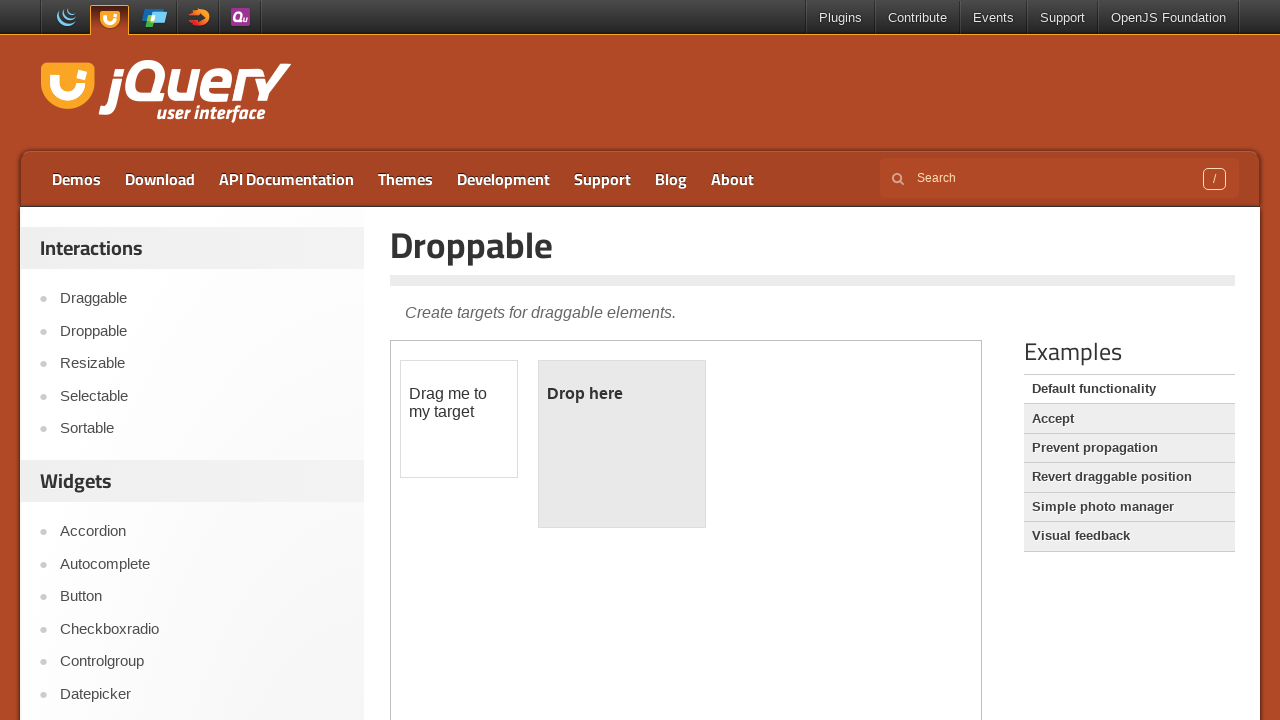

Located the draggable element
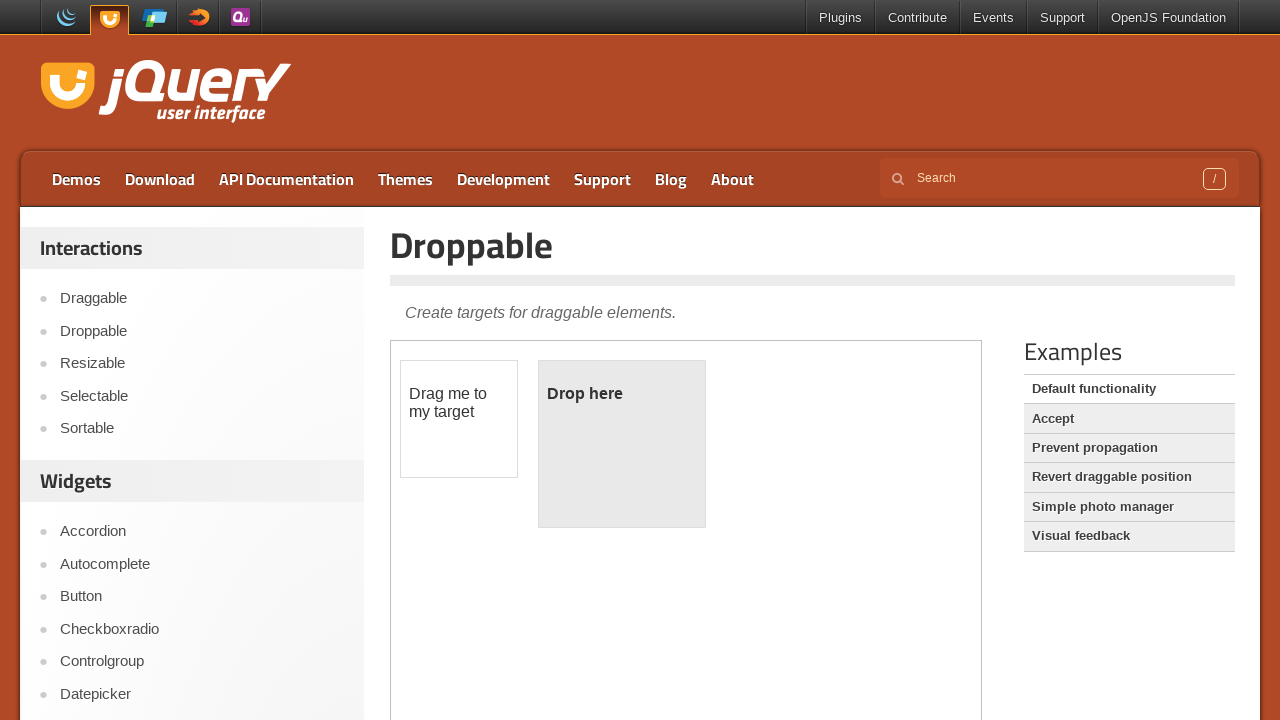

Located the droppable target element
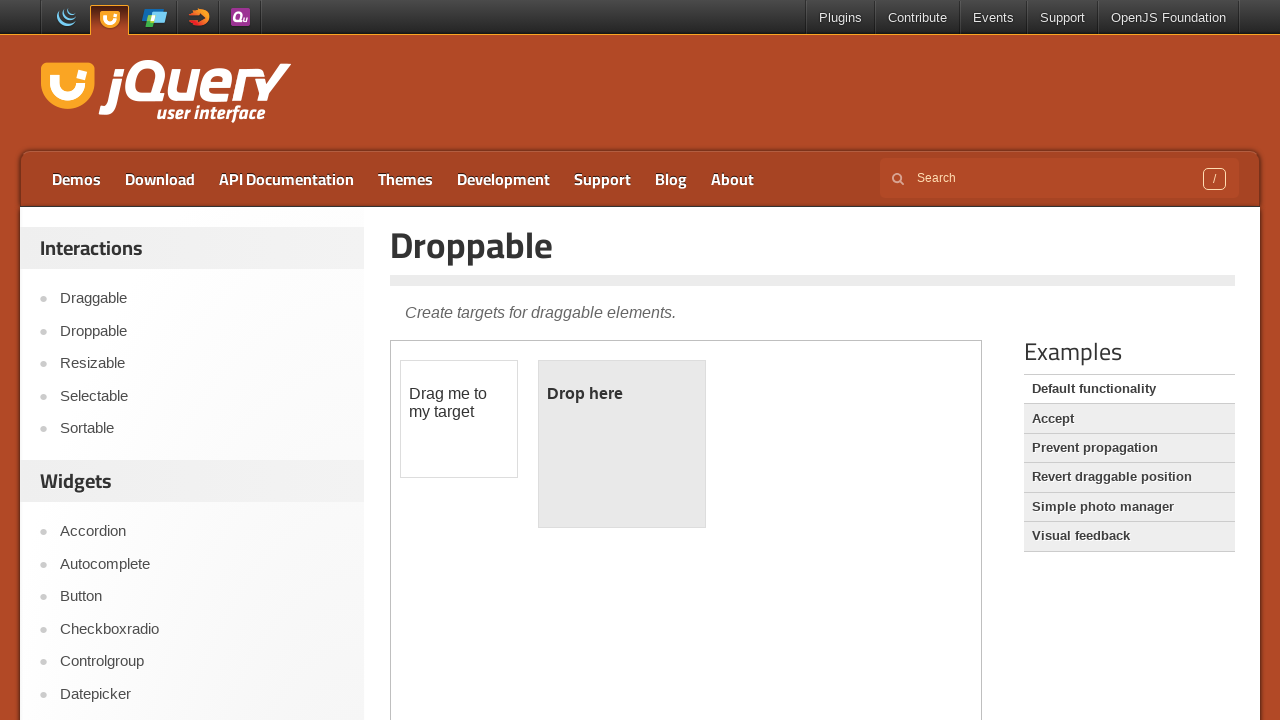

Retrieved bounding box coordinates of the droppable element
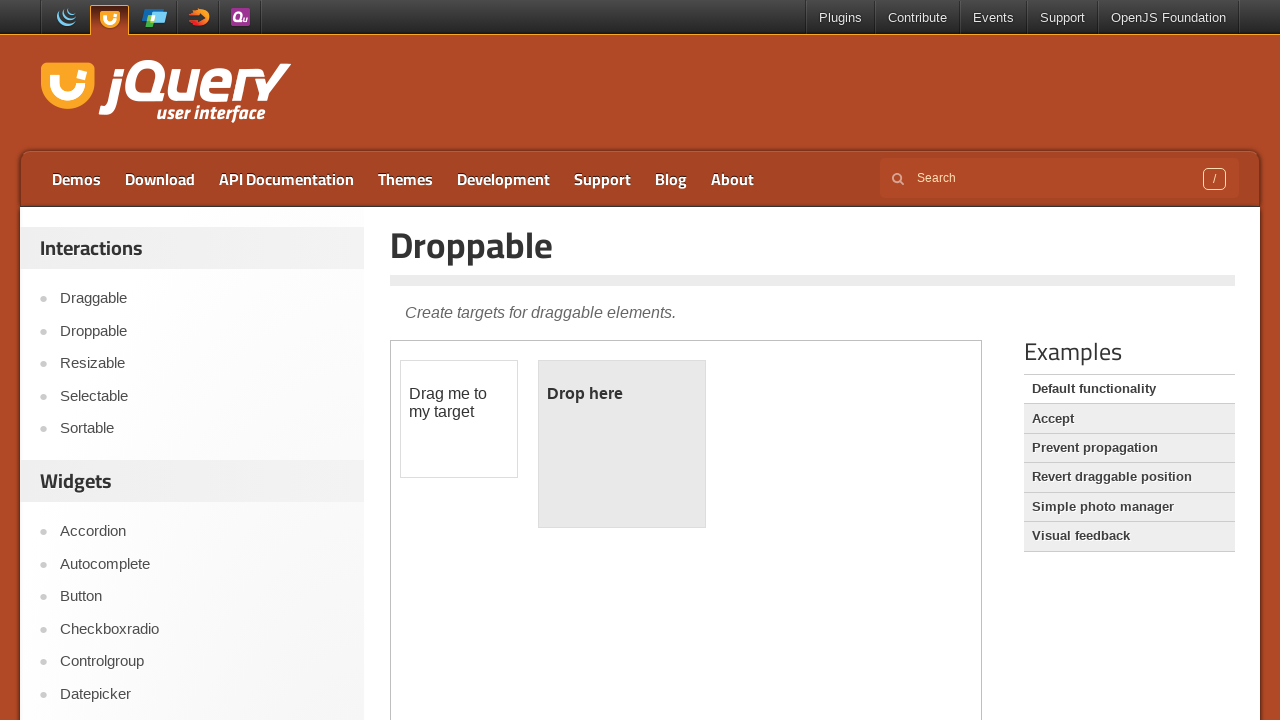

Dragged the draggable element to the droppable target location at (622, 444)
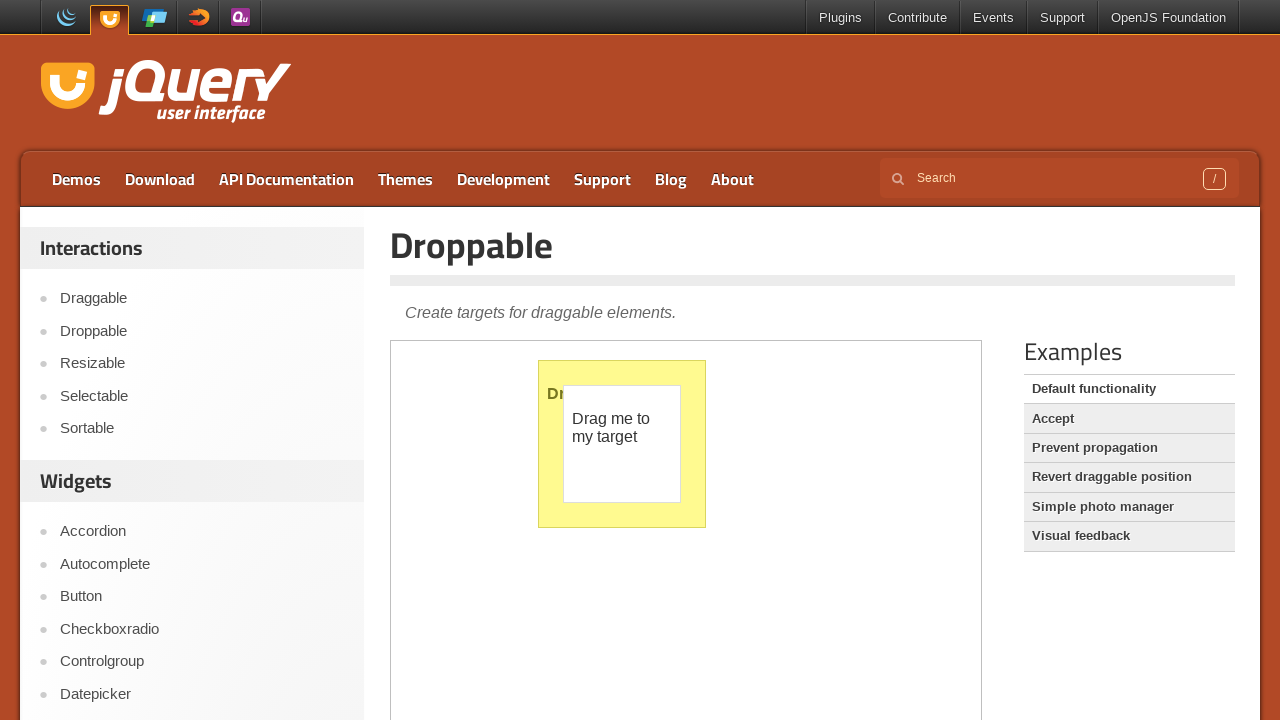

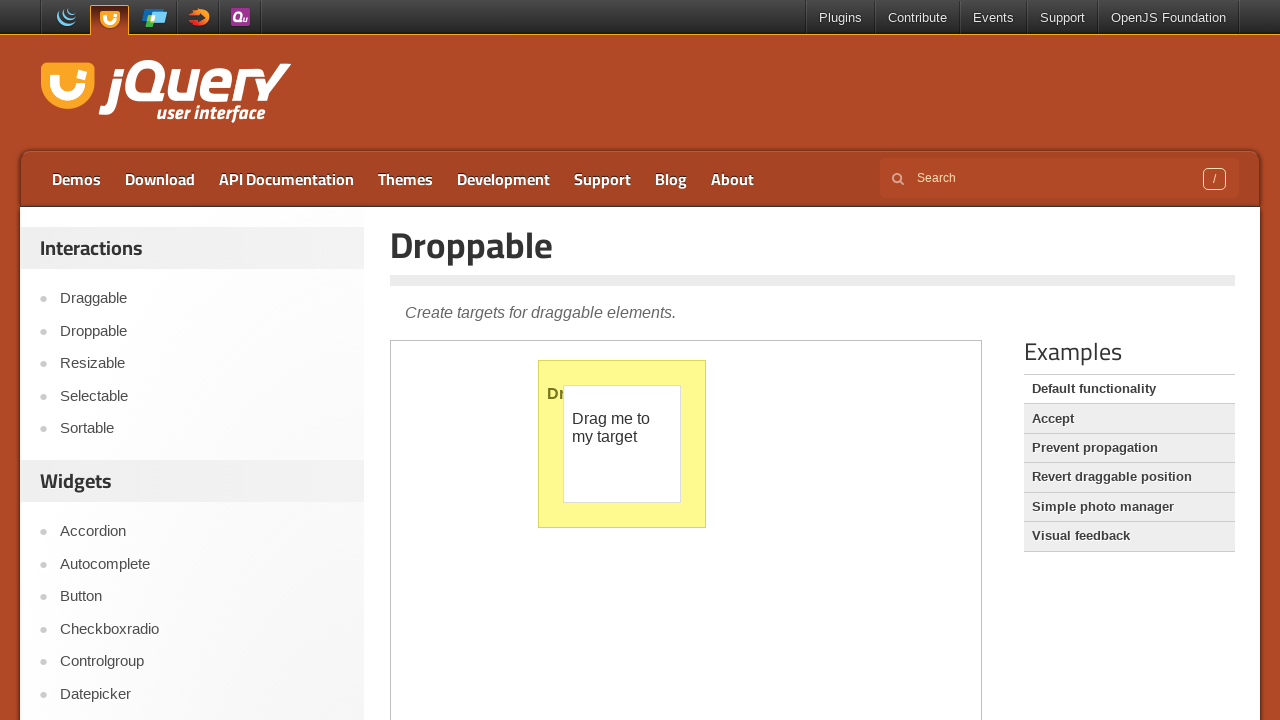